Tests iframe switching functionality by navigating to a W3Schools tryit page, switching to the result iframe, clicking a button inside it, then switching back to the parent frame and clicking the home link.

Starting URL: https://www.w3schools.com/js/tryit.asp?filename=tryjs_myfirst

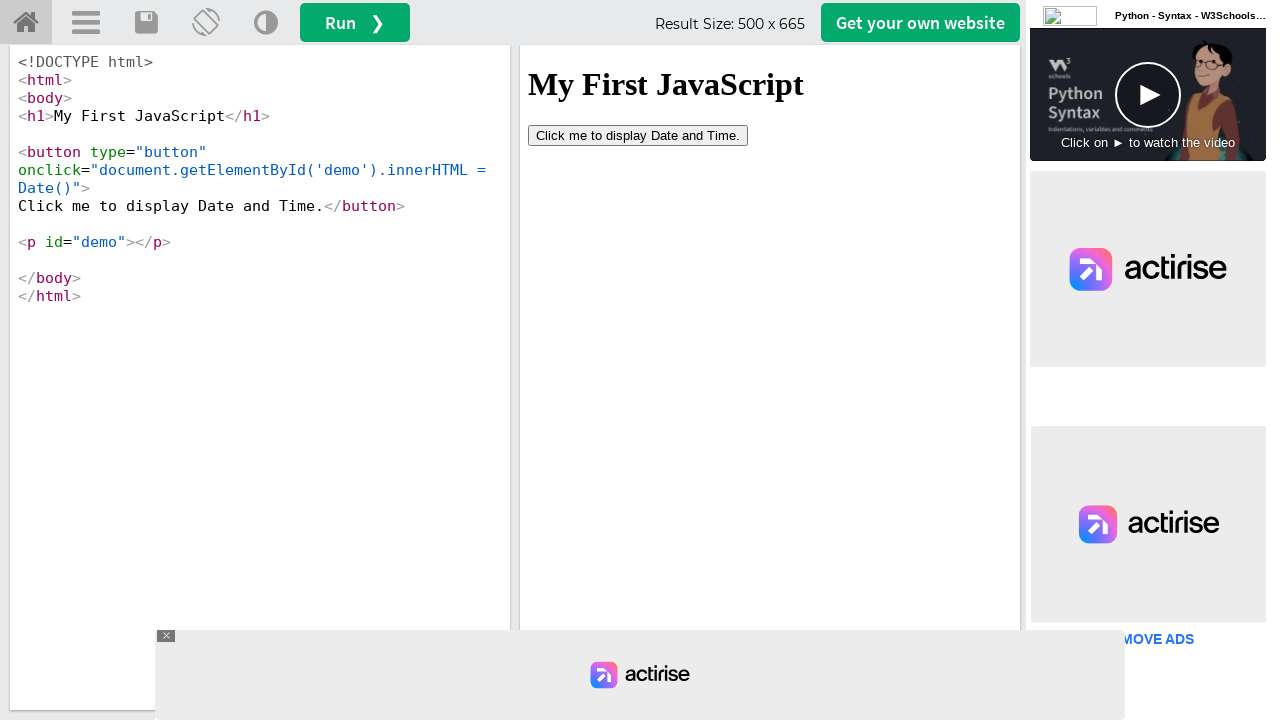

Located the iframeResult frame
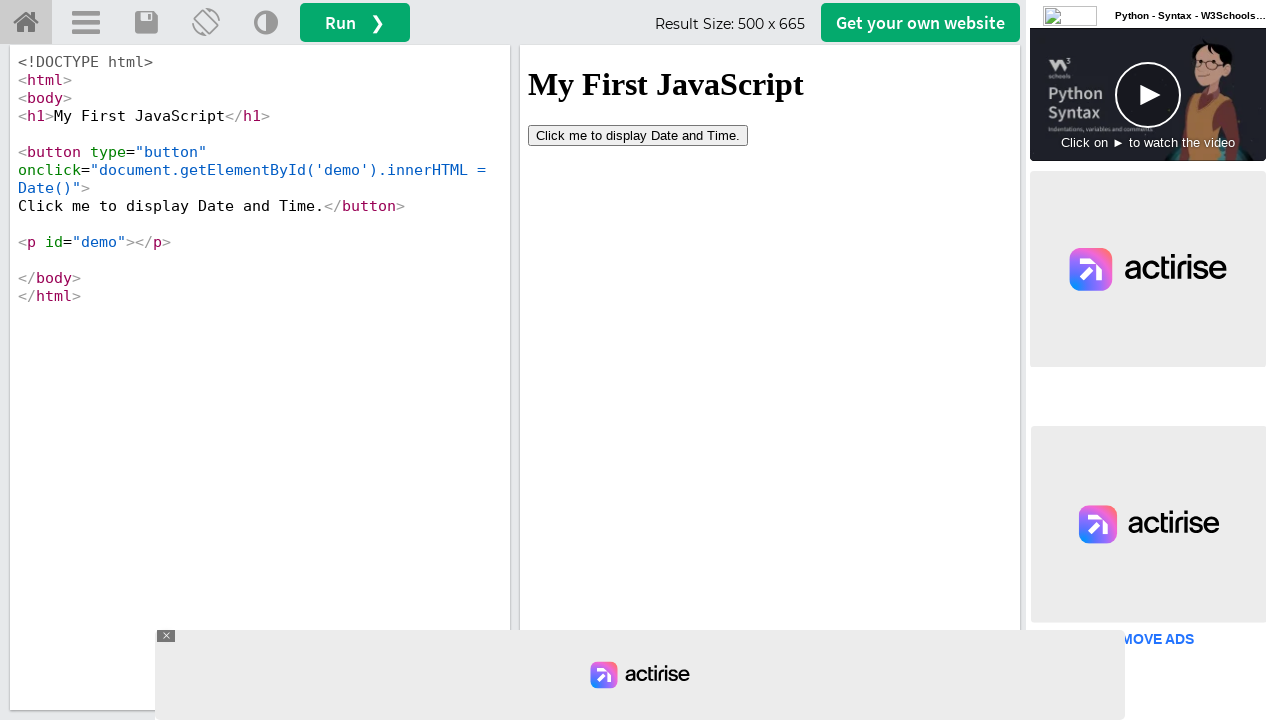

Clicked button inside the result iframe at (638, 135) on #iframeResult >> internal:control=enter-frame >> button[type='button']
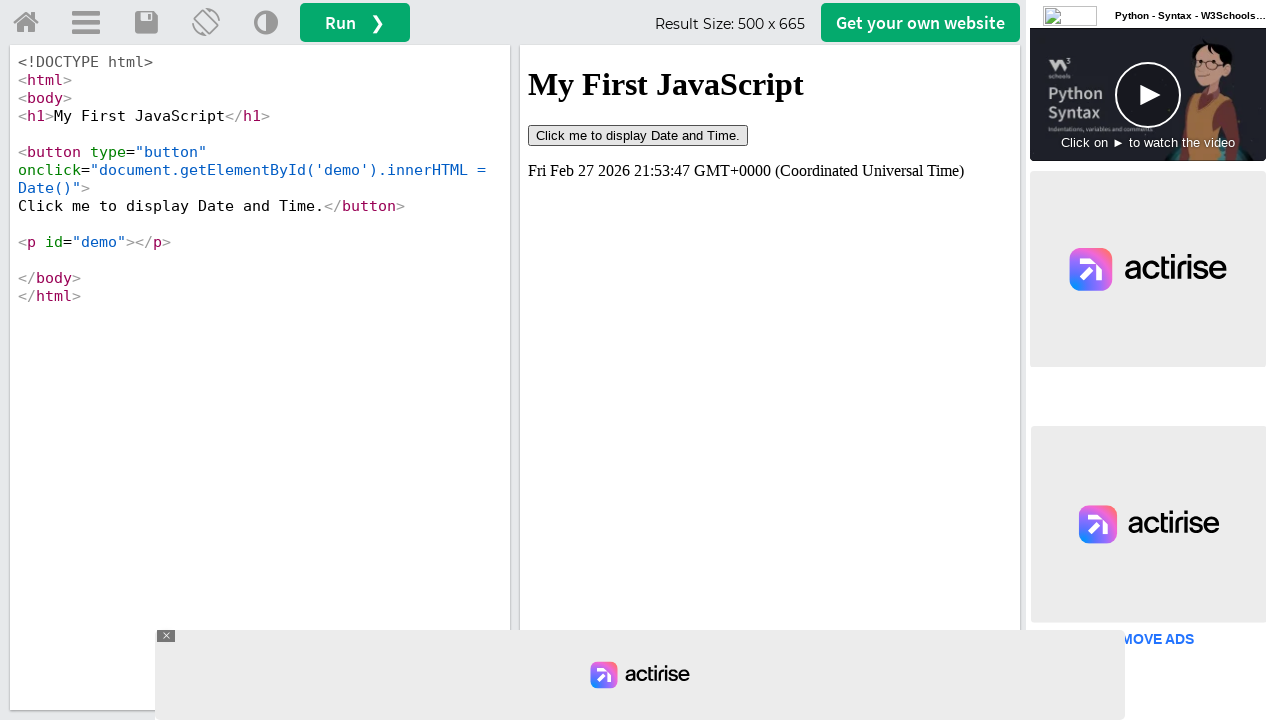

Clicked home link in parent frame after iframe interaction at (26, 23) on a#tryhome
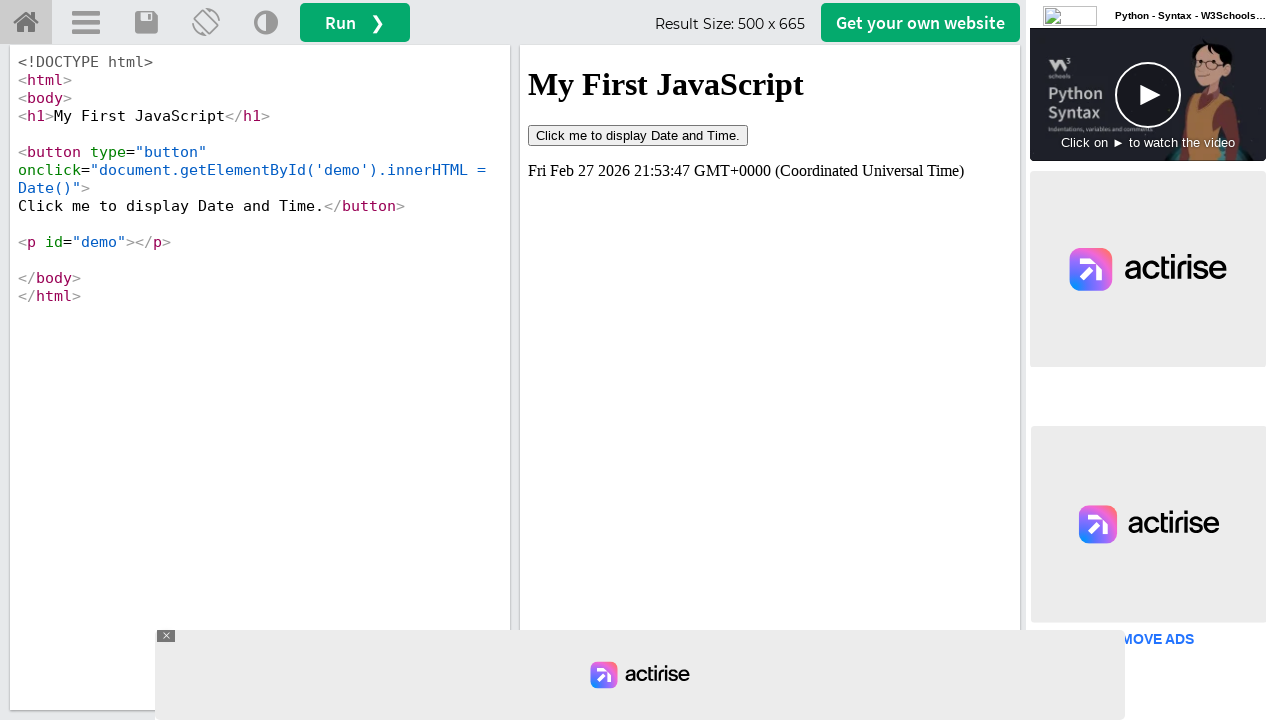

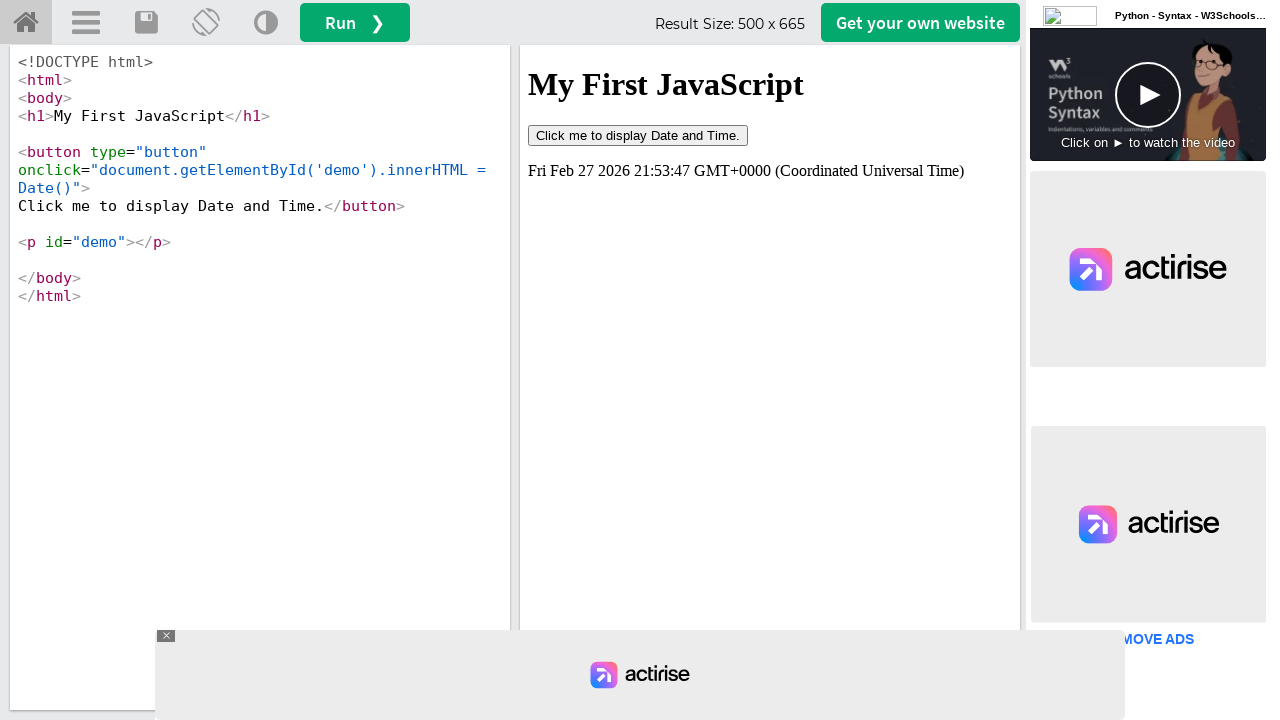